Tests flight booking flow on BlazeDemo by selecting departure/arrival cities, choosing a flight, and completing the purchase form with passenger and payment details

Starting URL: https://blazedemo.com/

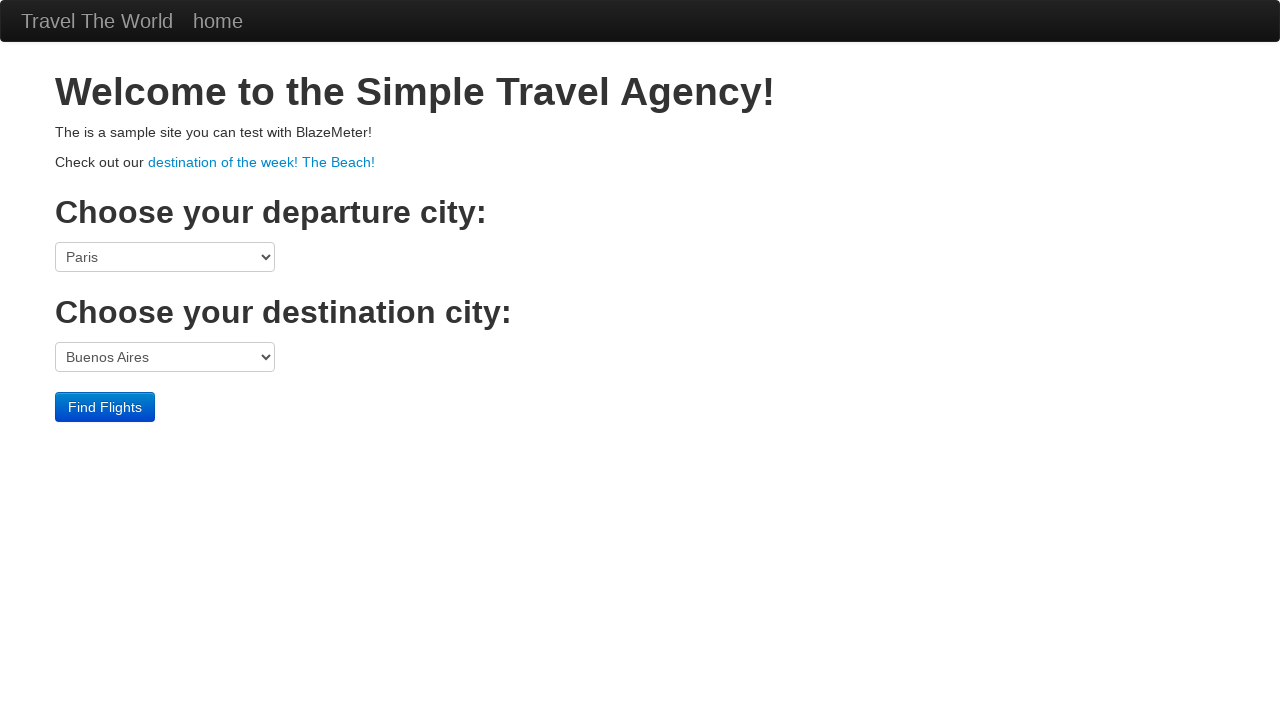

Selected Portland as departure city on select[name='fromPort']
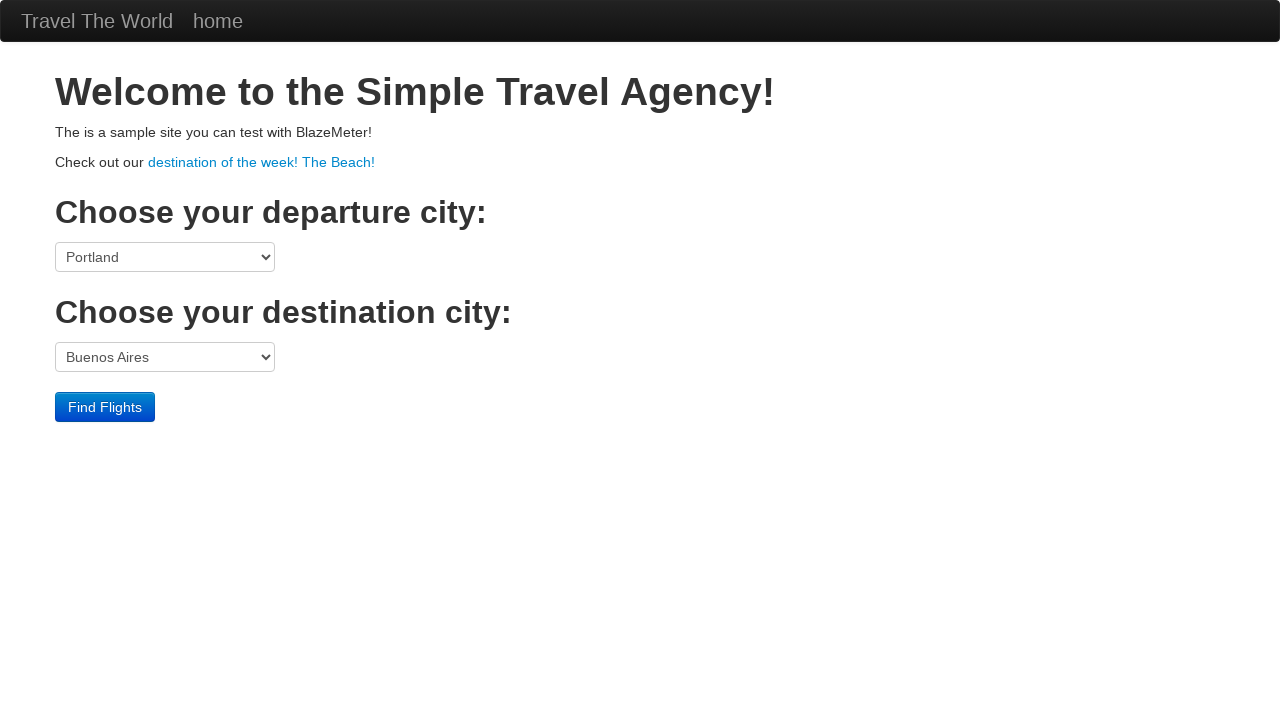

Selected London as destination city on select[name='toPort']
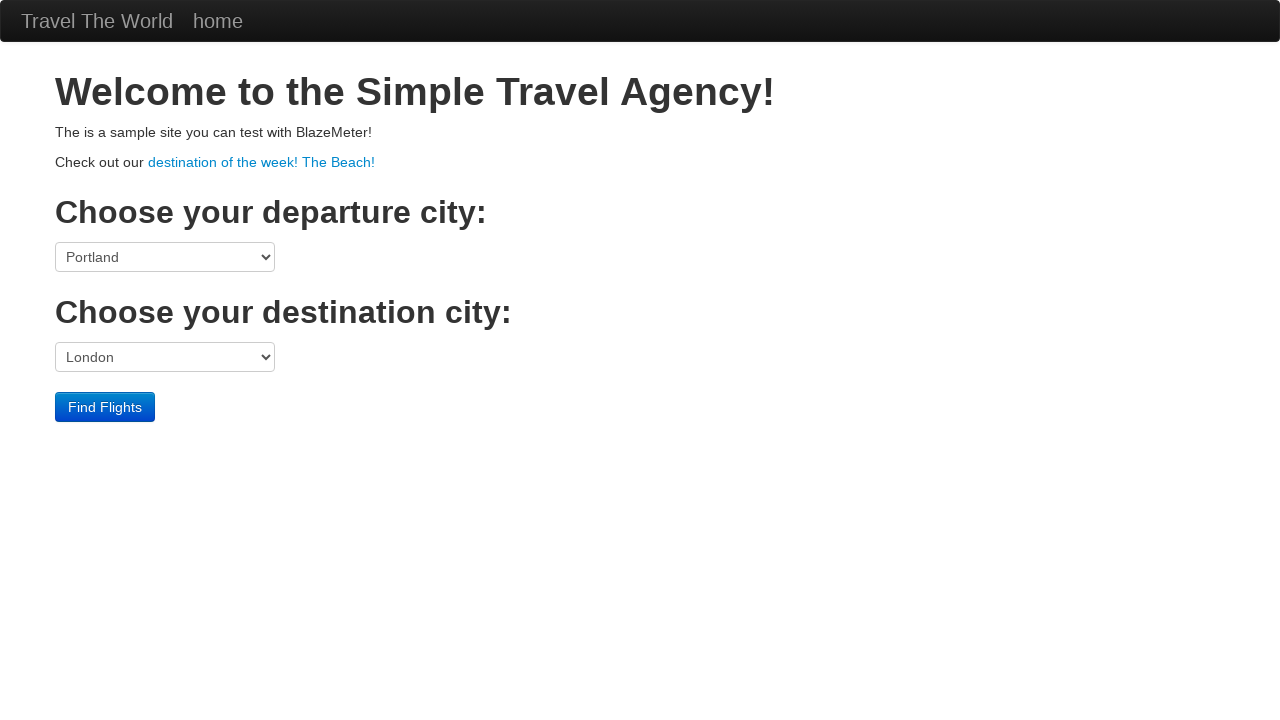

Clicked Find Flights button at (105, 407) on xpath=/html/body/div[3]/form/div/input
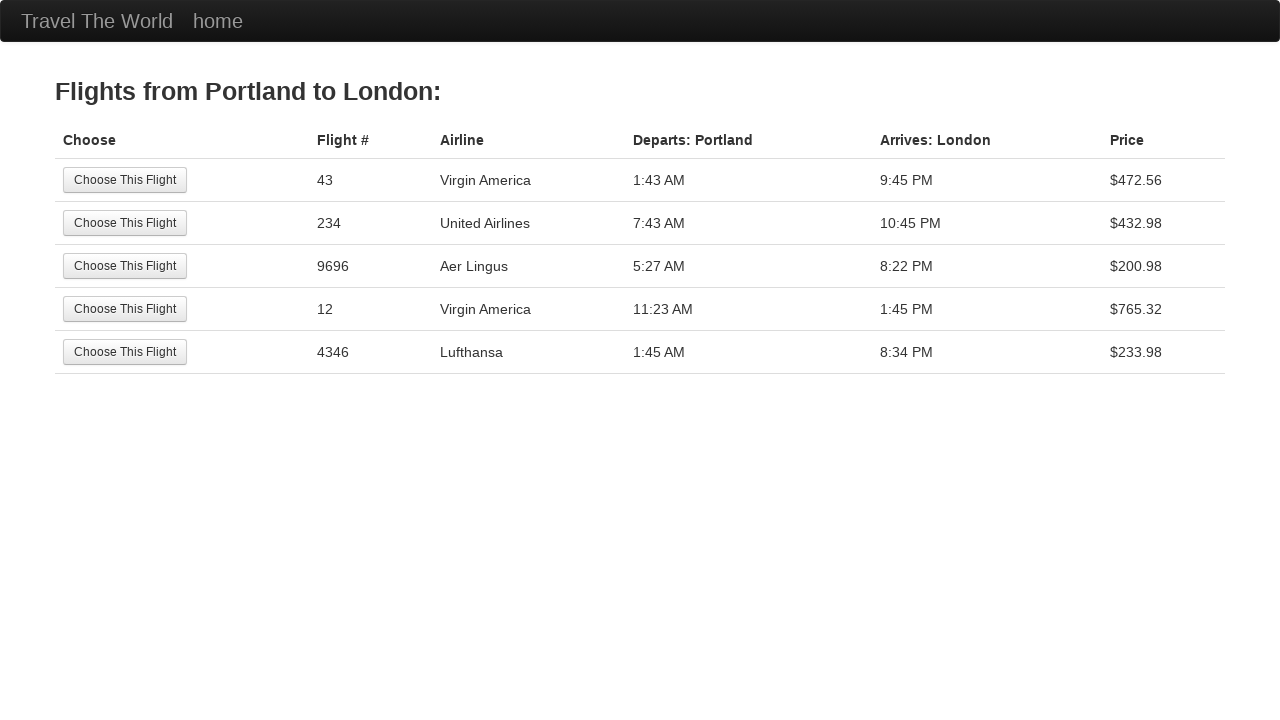

Selected the 5th flight option at (125, 352) on xpath=(//input[@type='submit' and @value='Choose This Flight'])[5]
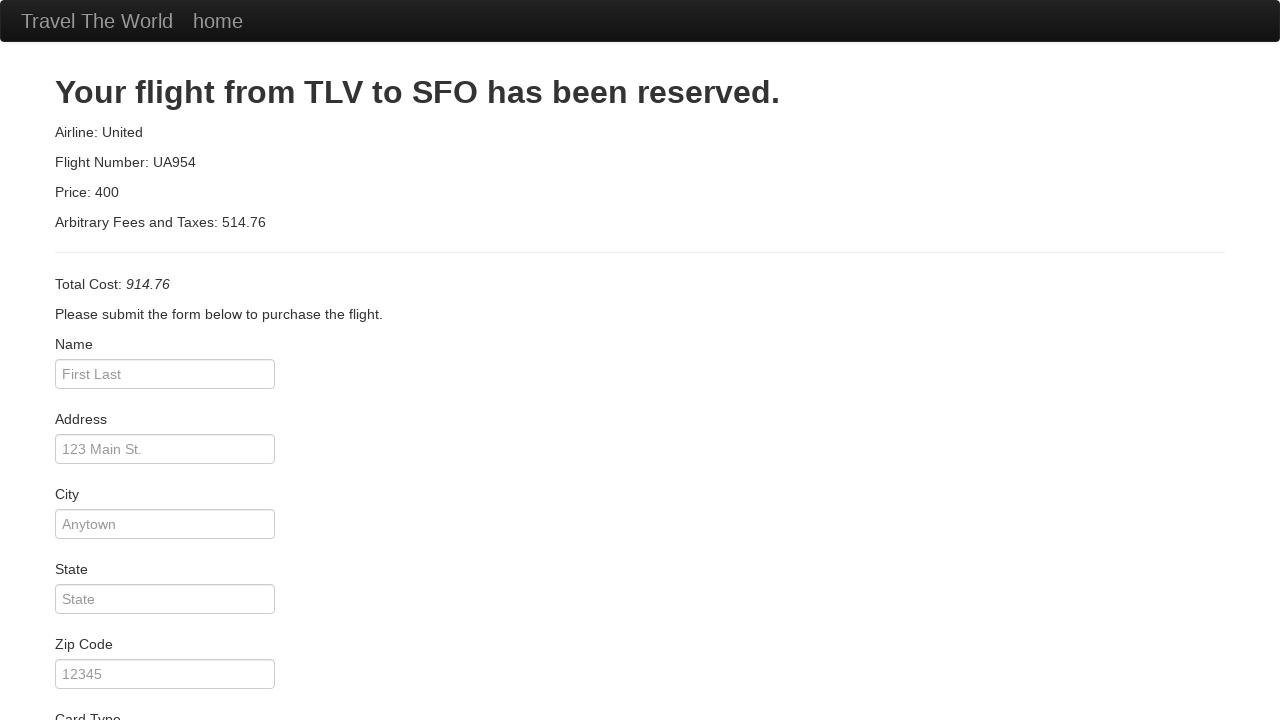

Filled passenger name as 'John Smith' on input[name='inputName']
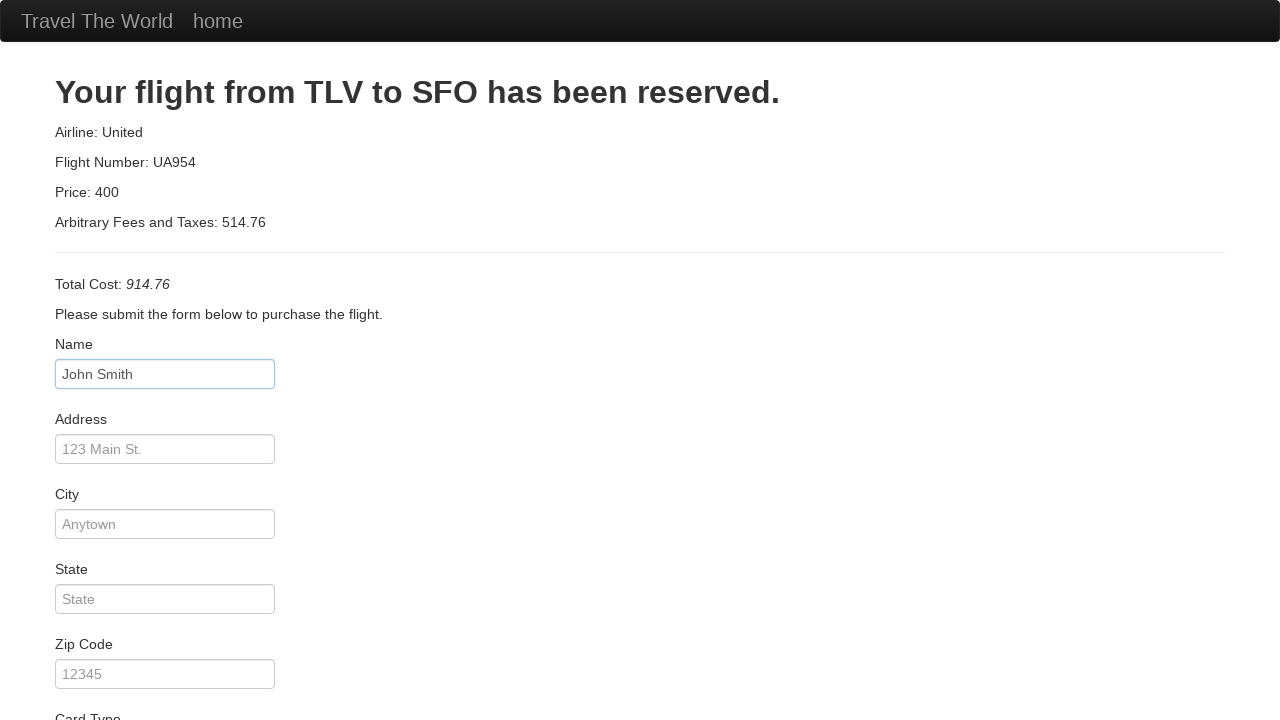

Filled address as '123 Main Street' on input[name='address']
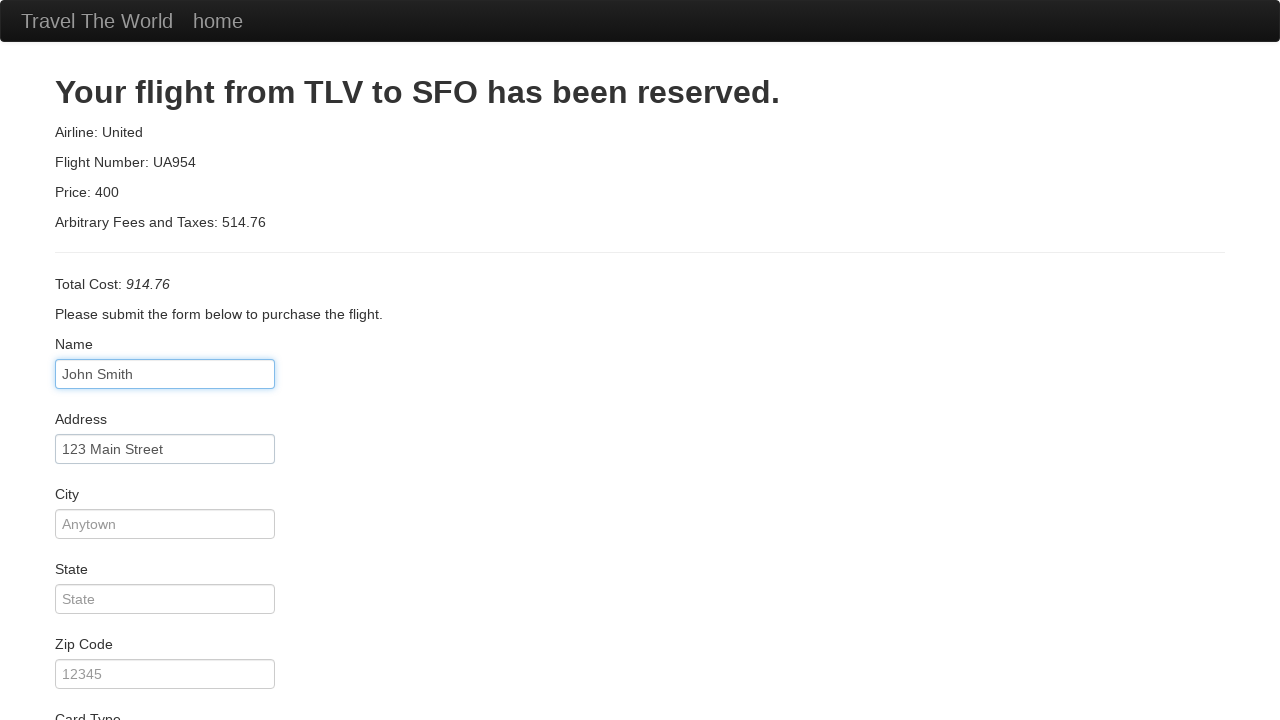

Filled city as 'San Francisco' on input[name='city']
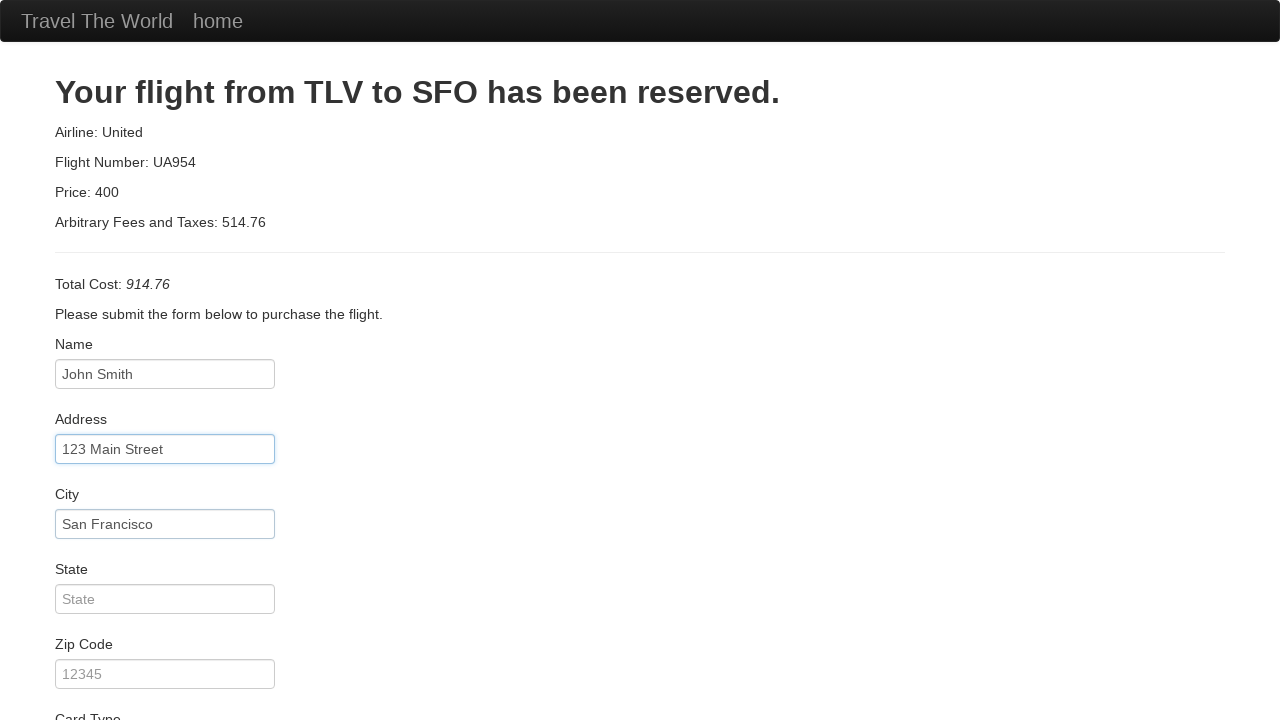

Filled state as 'California' on input[name='state']
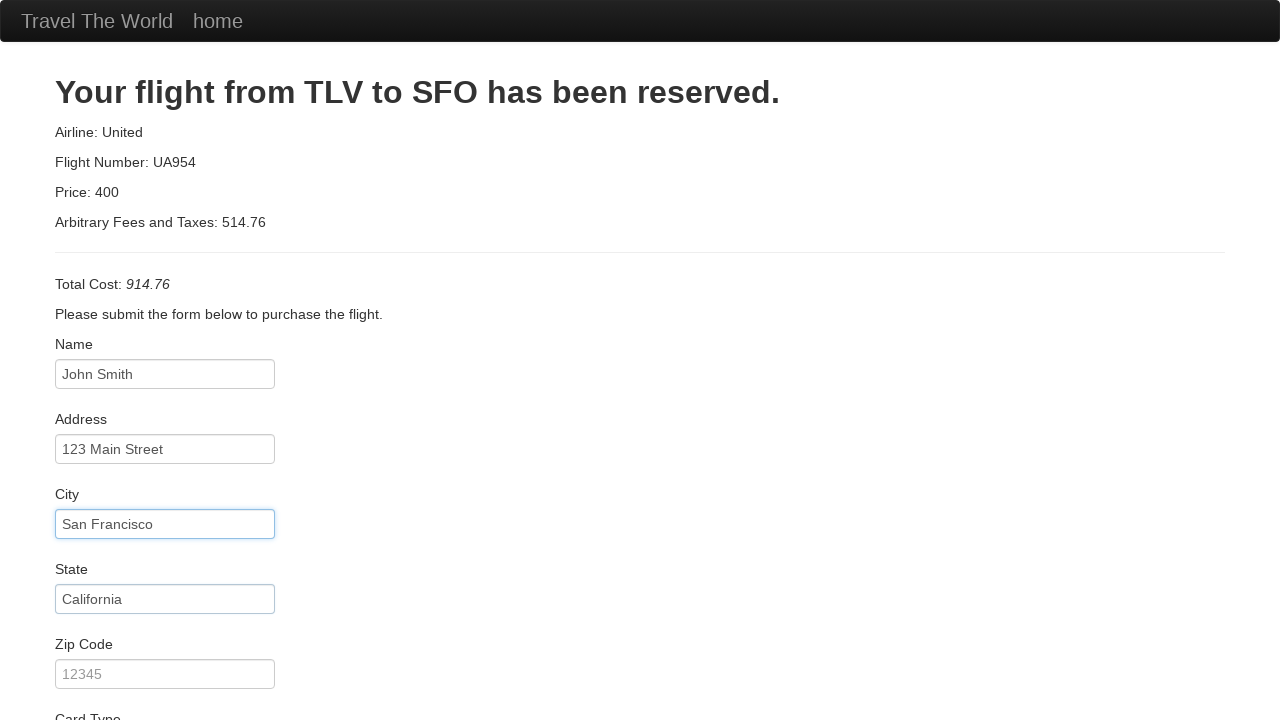

Filled zip code as '94105' on xpath=//*[@id='zipCode']
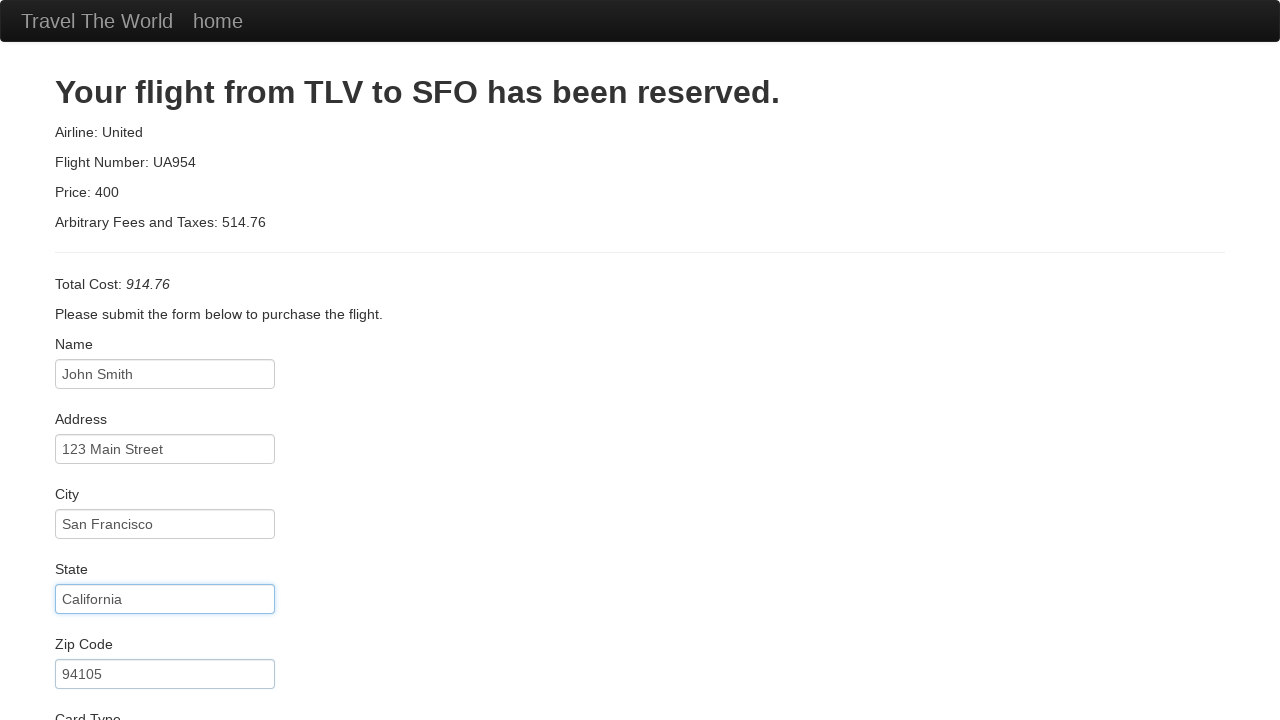

Selected American Express as card type on xpath=//*[@id='cardType']
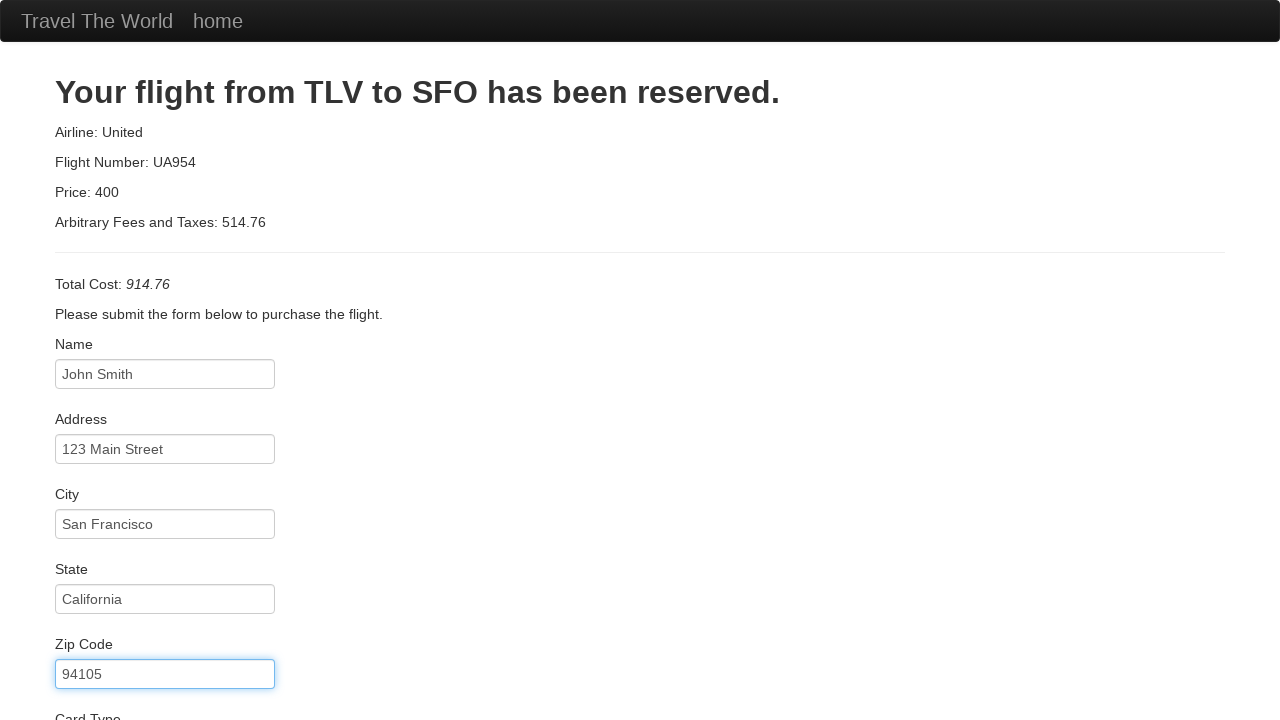

Filled credit card number on xpath=//*[@id='creditCardNumber']
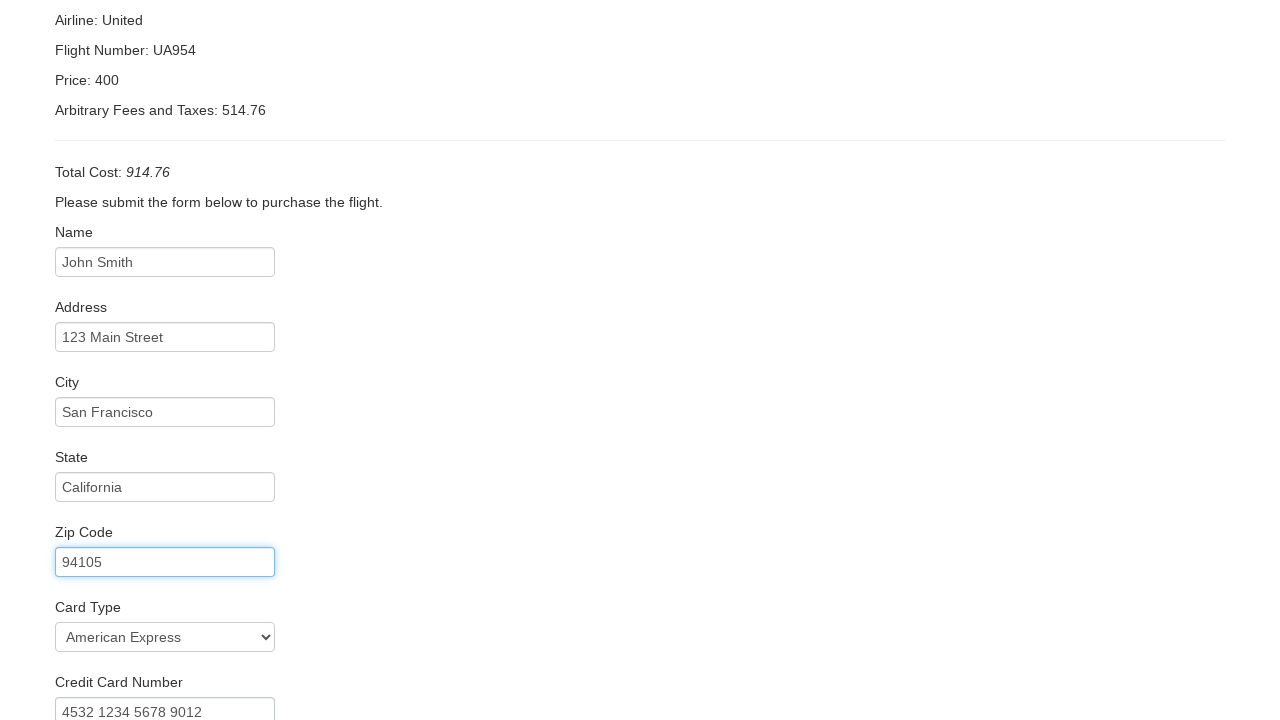

Filled credit card month as '11' on xpath=//*[@id='creditCardMonth']
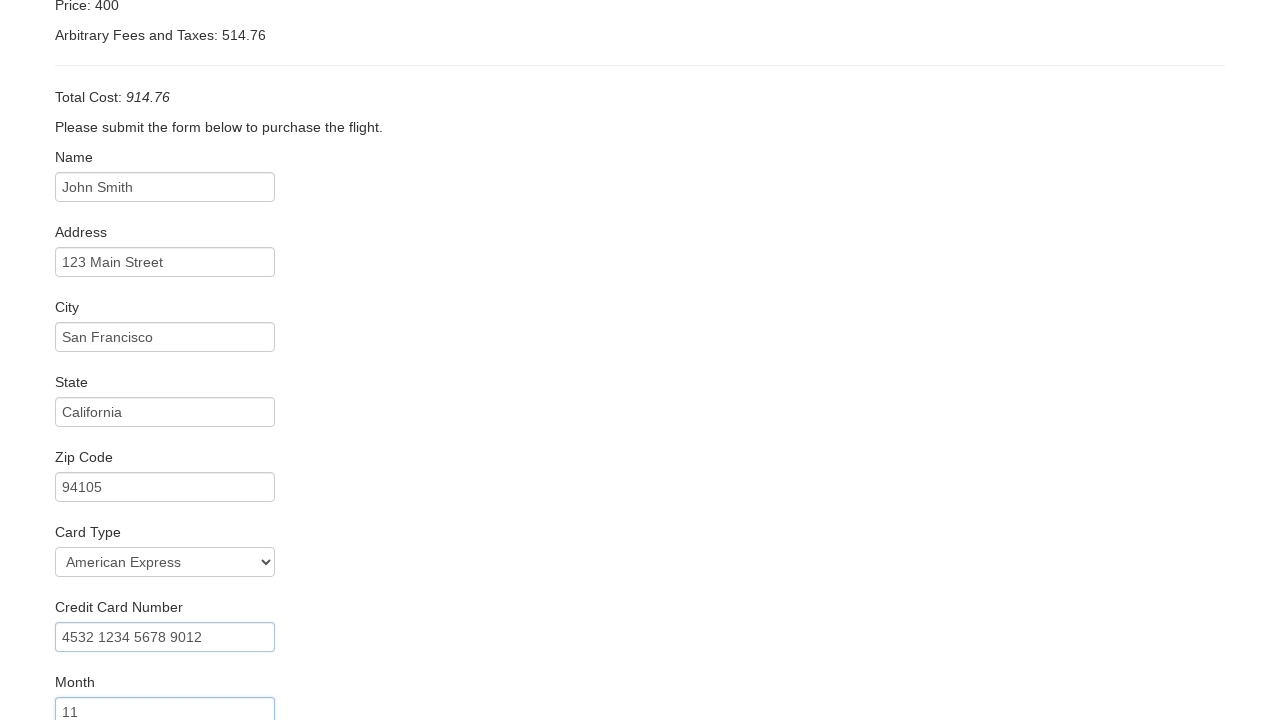

Filled credit card year as '2026' on xpath=//*[@id='creditCardYear']
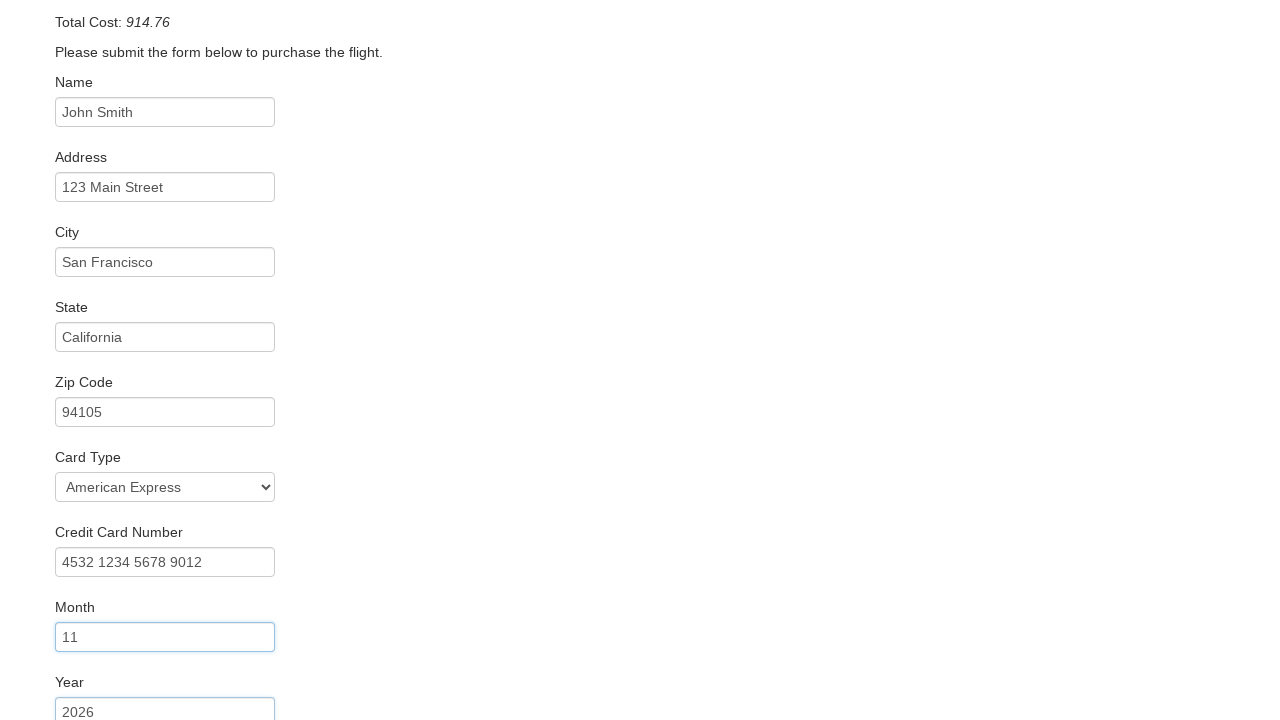

Filled name on card as 'John Smith' on xpath=//*[@id='nameOnCard']
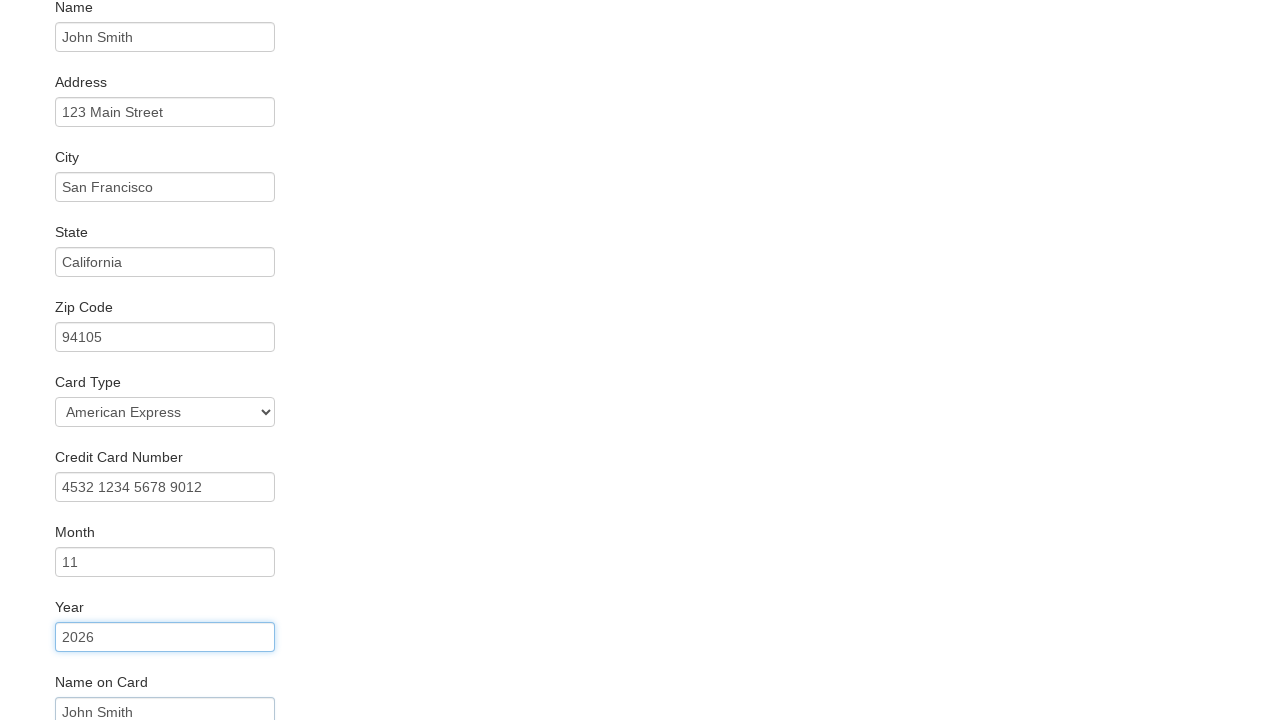

Checked the 'Remember Me' checkbox at (62, 656) on xpath=//*[@id='rememberMe']
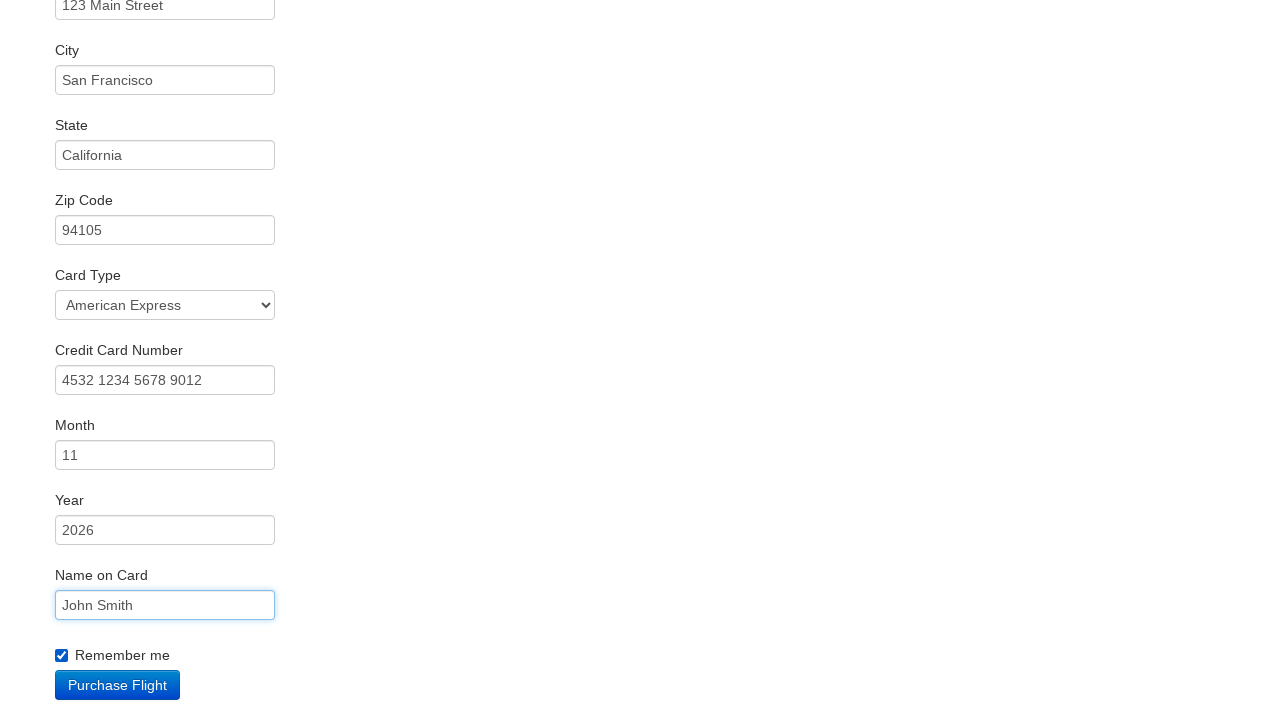

Clicked Purchase Flight button to complete booking at (118, 685) on xpath=/html/body/div[2]/form/div[11]/div/input
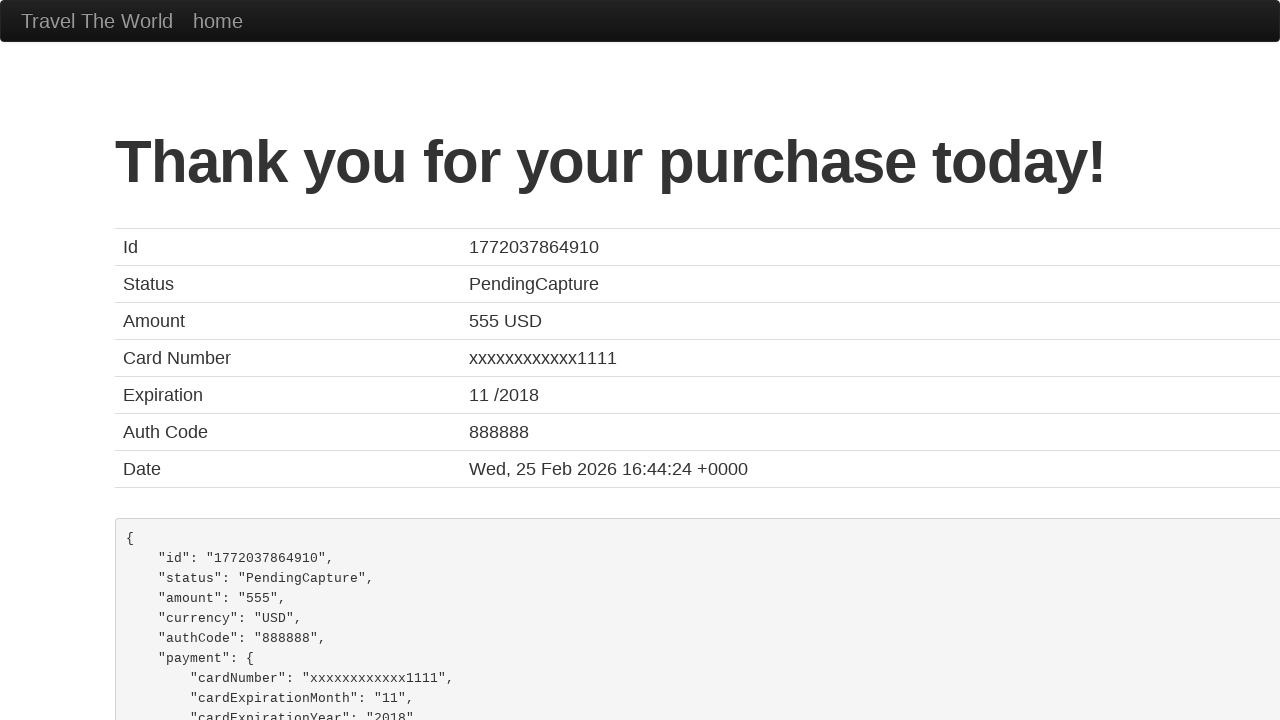

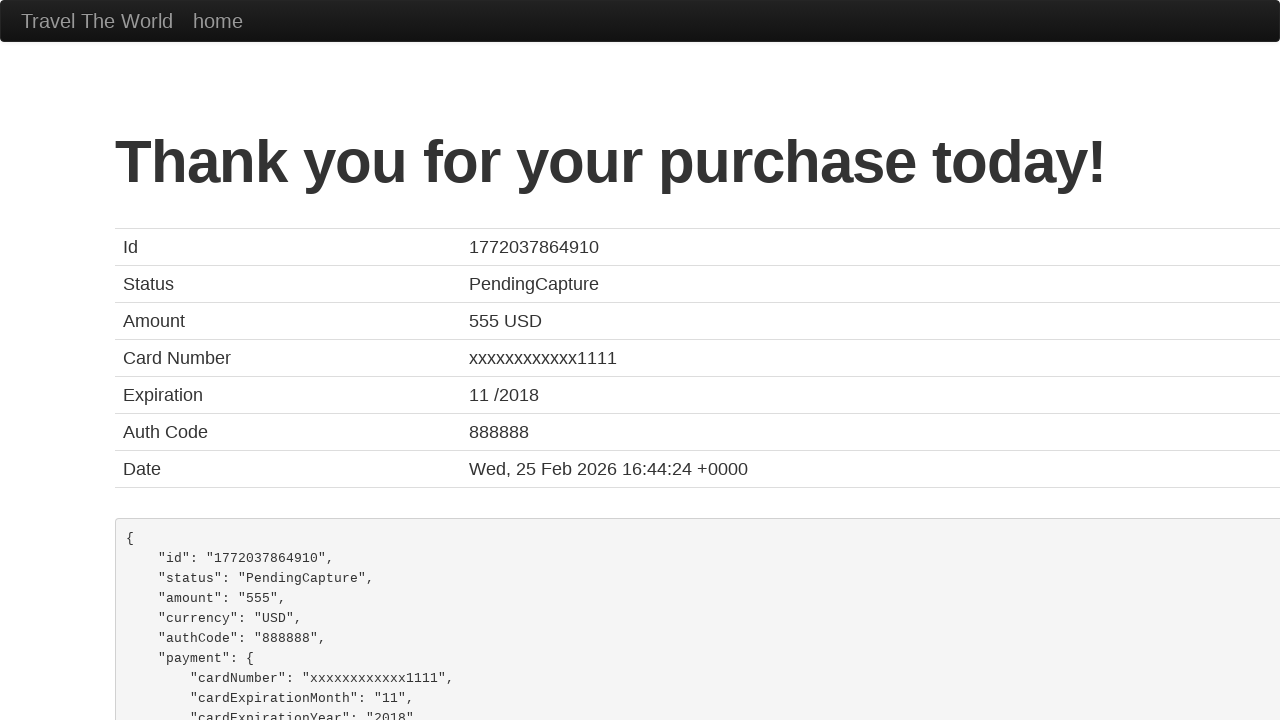